Verifies that a browser window is opened and has a valid window handle when accessing Flipkart.

Starting URL: https://www.flipkart.com/

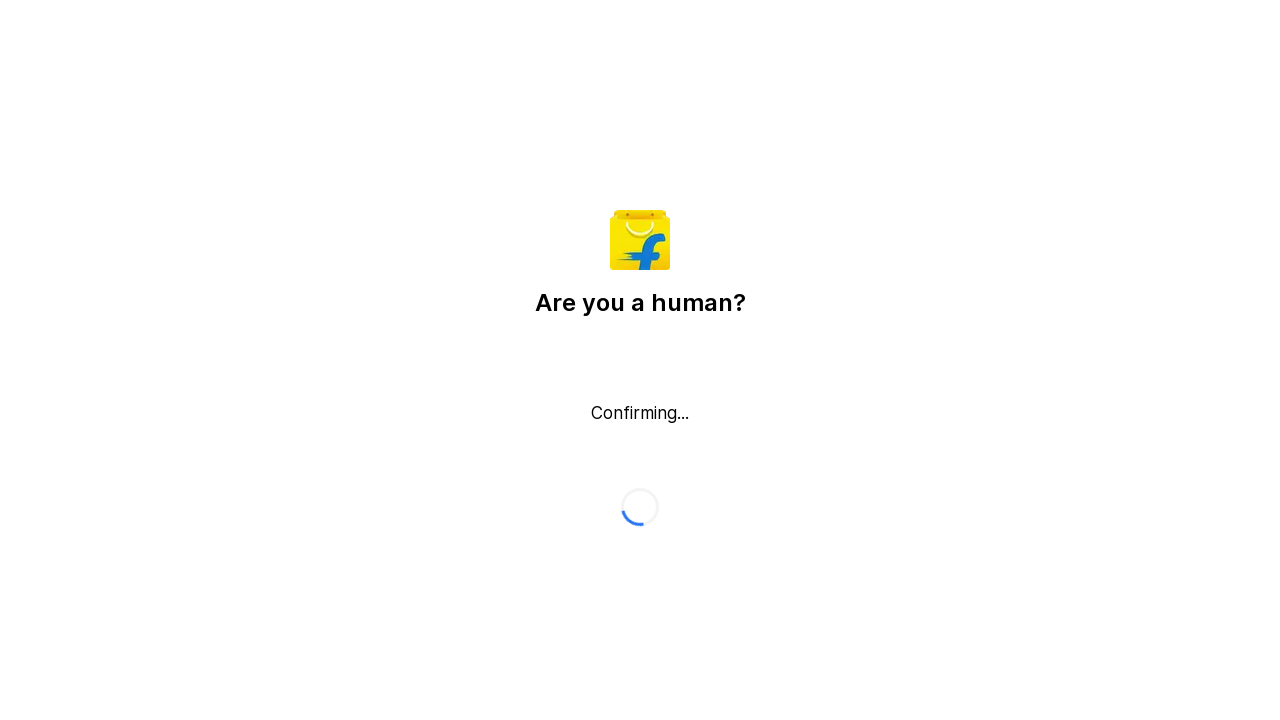

Waited for page to reach domcontentloaded state
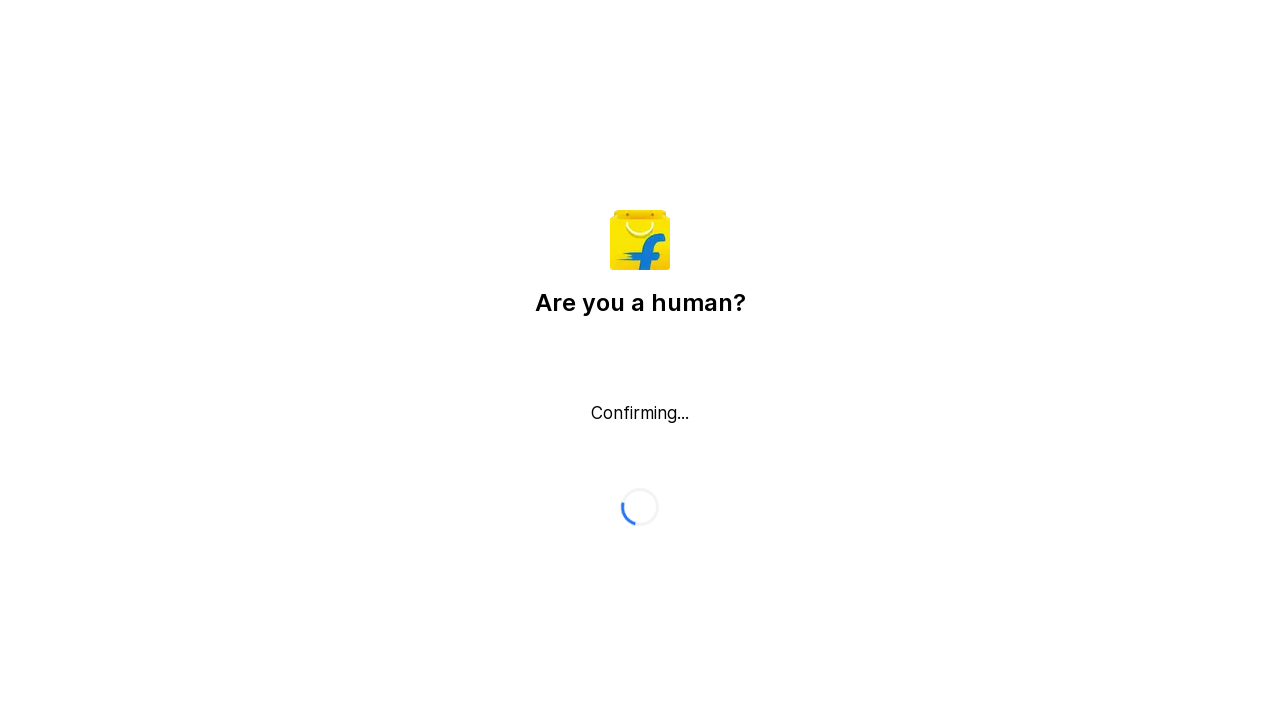

Verified that browser window is opened with valid page handle
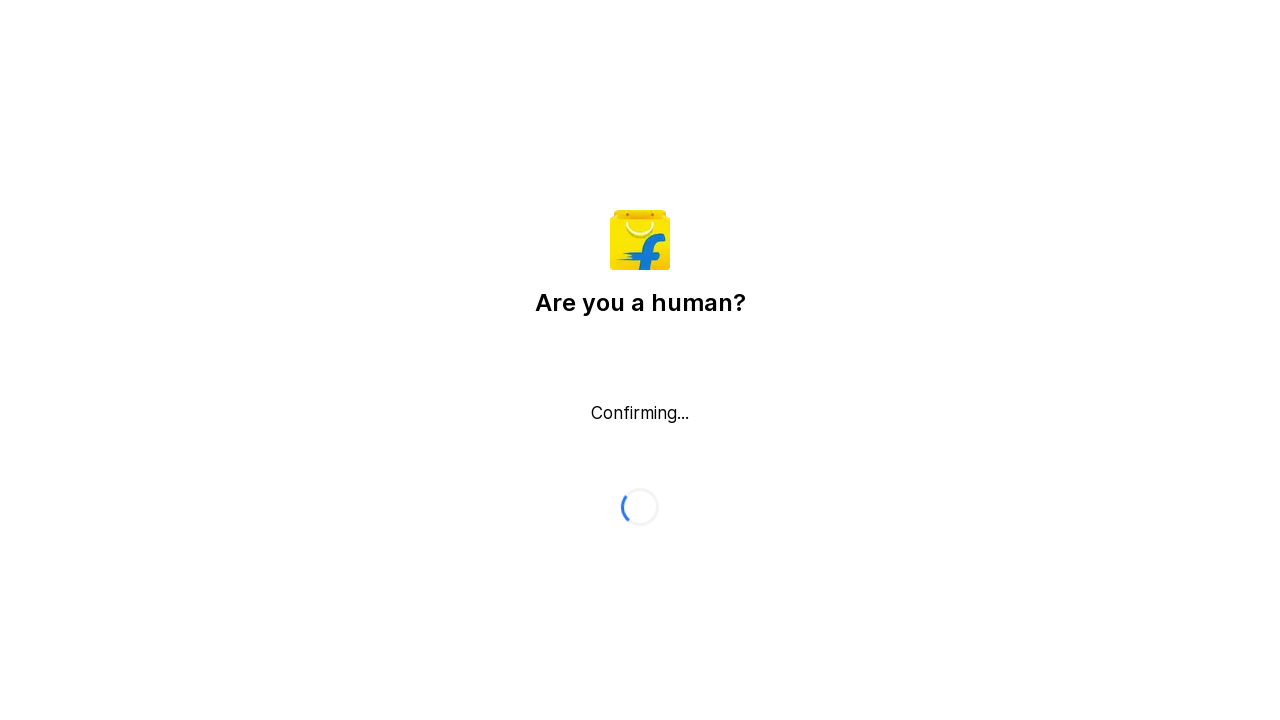

Confirmed page URL is https://www.flipkart.com/
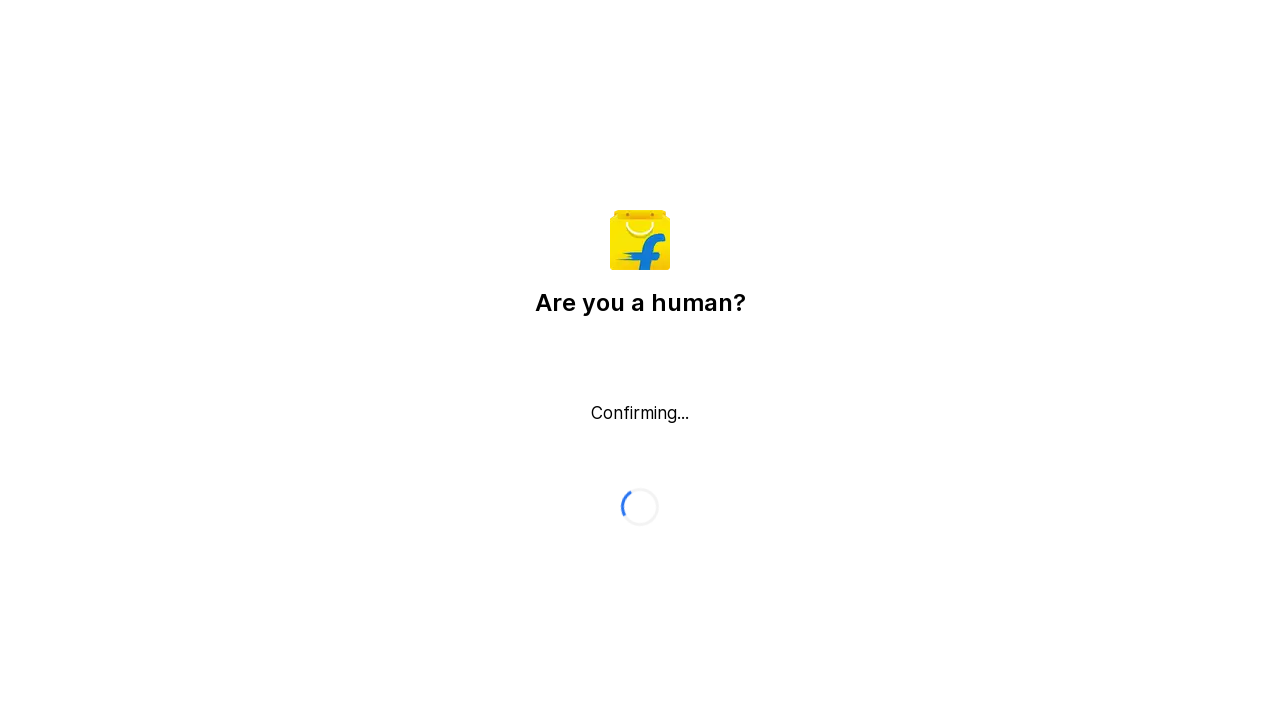

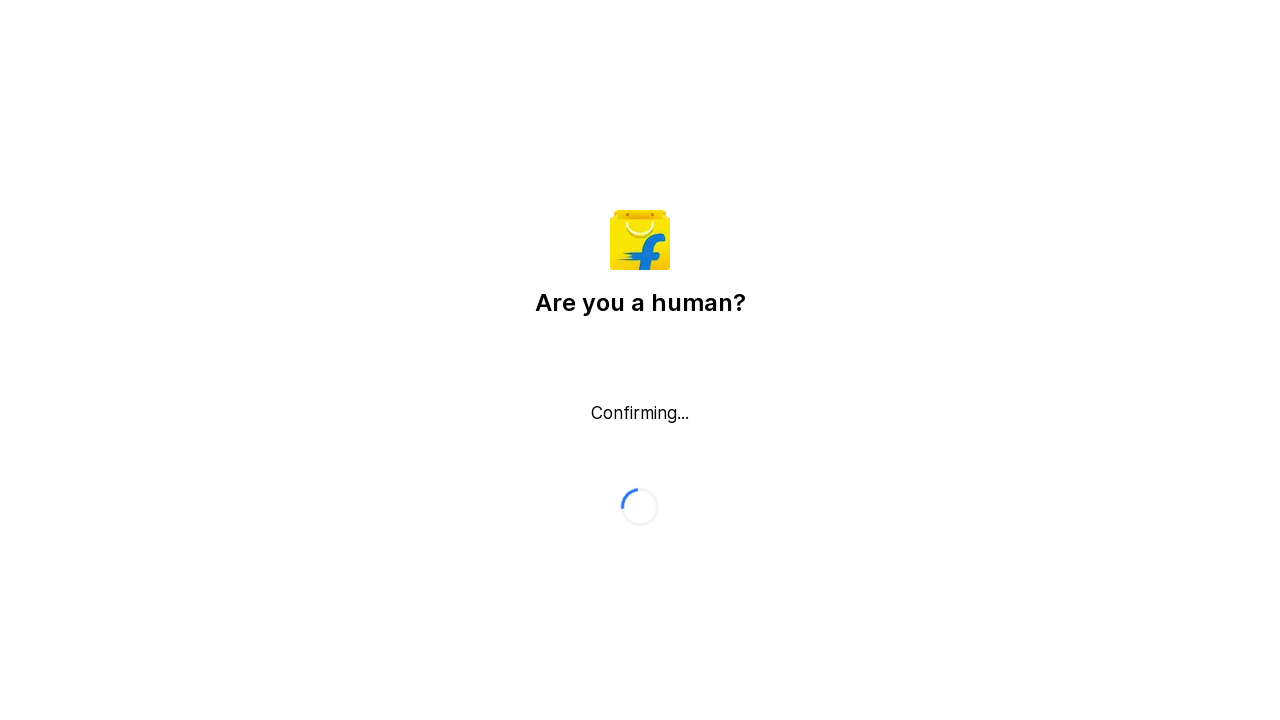